Navigates to the Sauce Demo homepage and verifies that the login logo element is present on the page.

Starting URL: https://www.saucedemo.com/

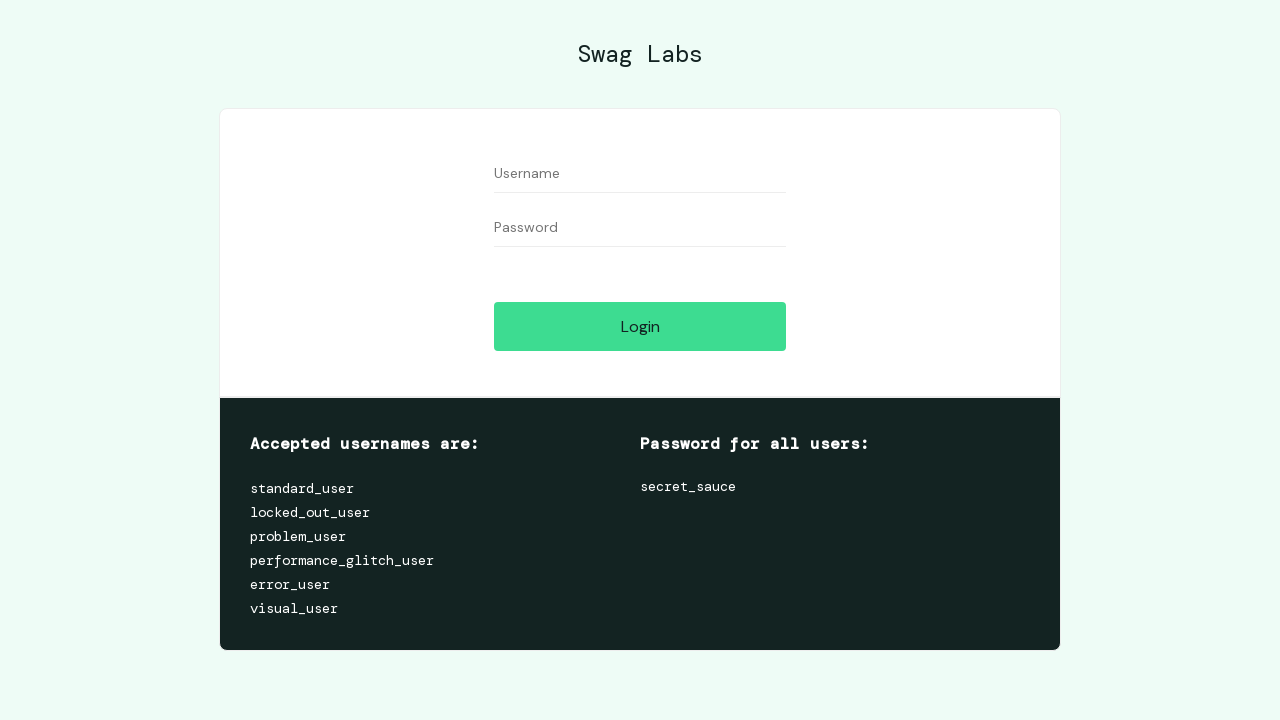

Located the todo input field with placeholder 'What needs to be done?'
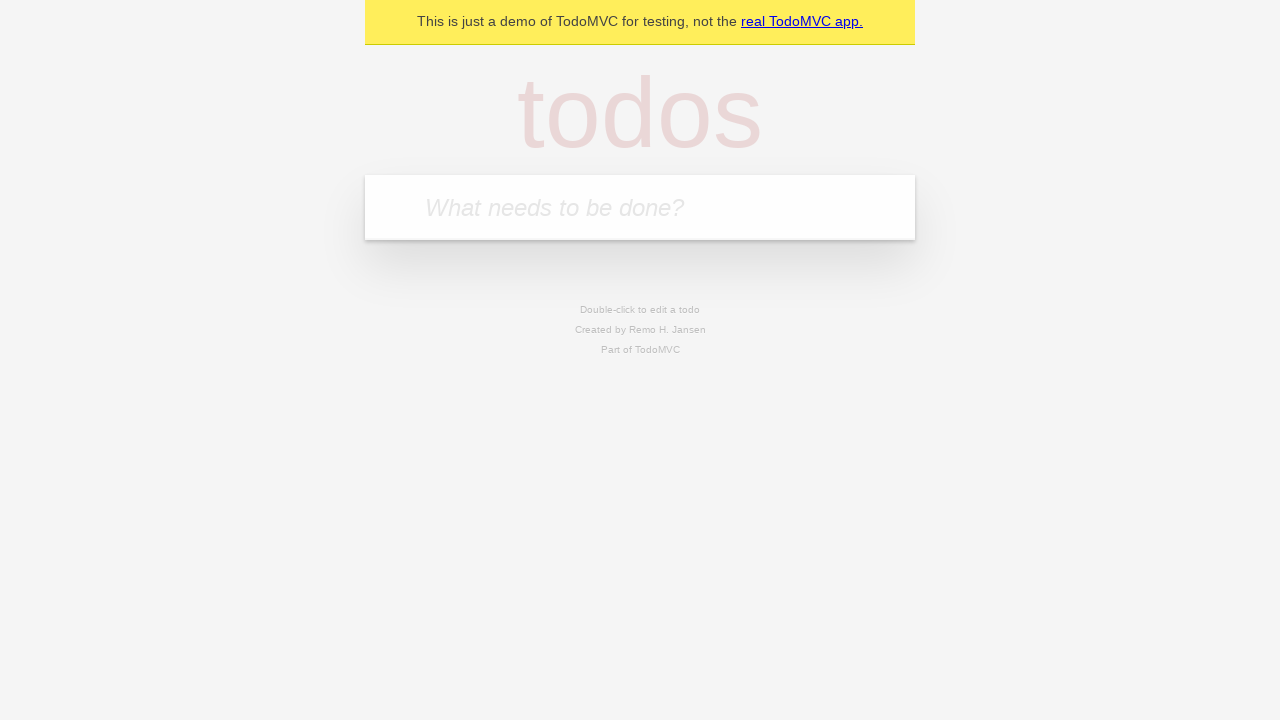

Filled todo input with 'buy some cheese'
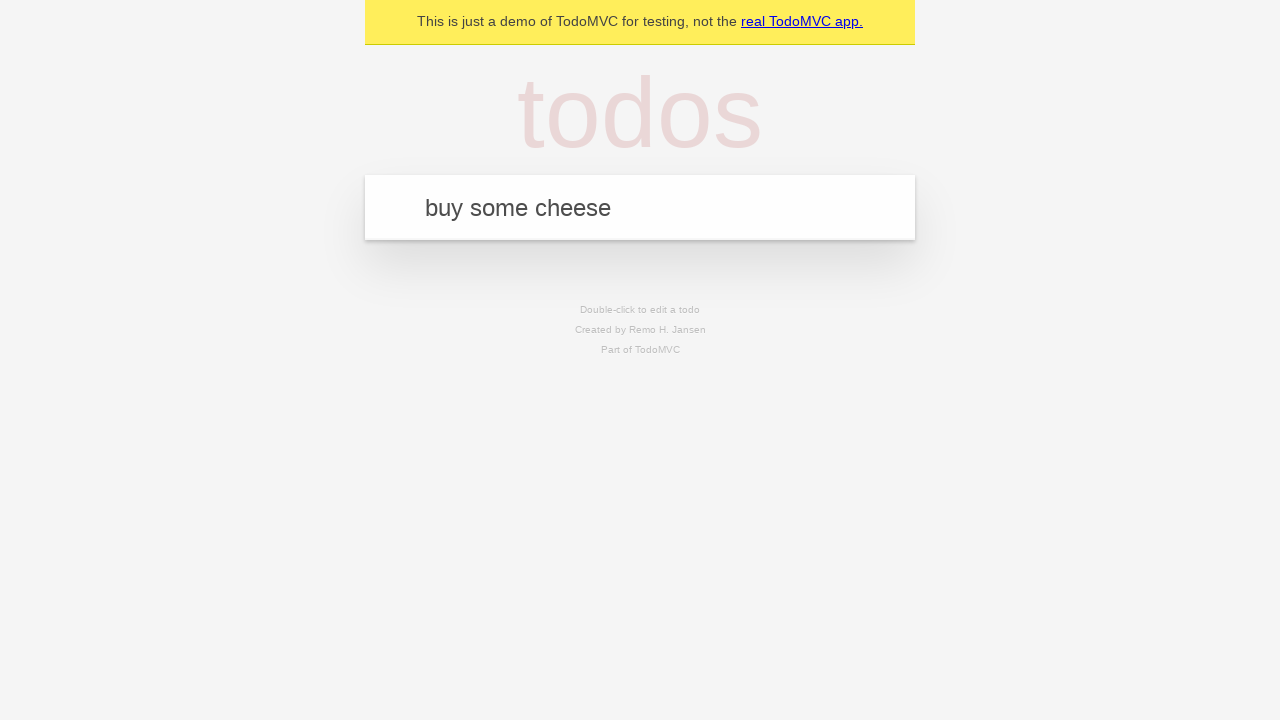

Pressed Enter to submit first todo item
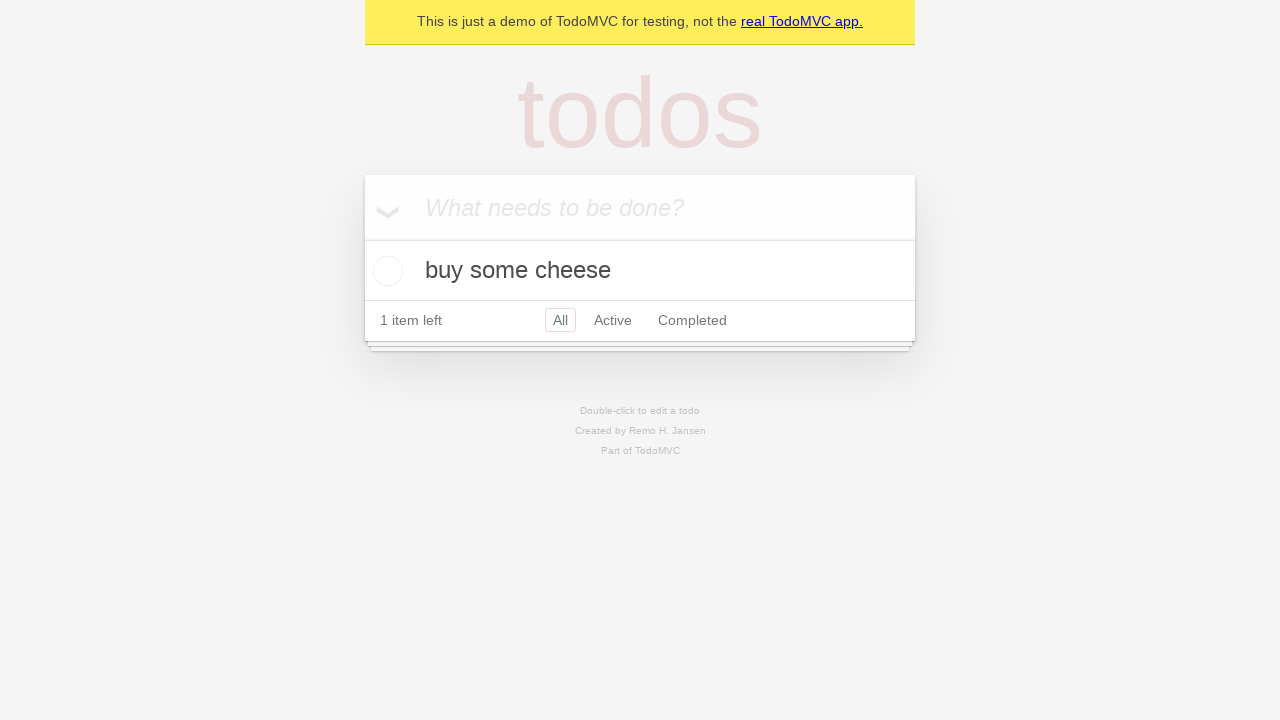

First todo item appeared in the list
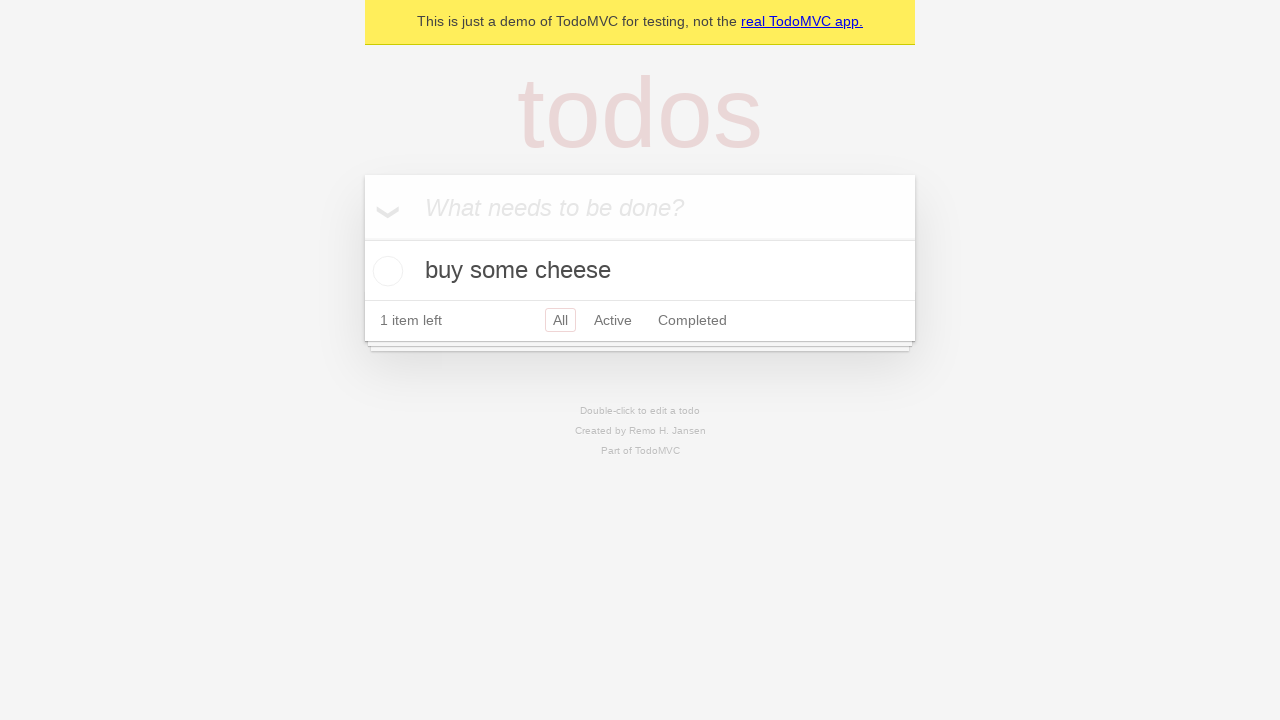

Filled todo input with 'feed the cat'
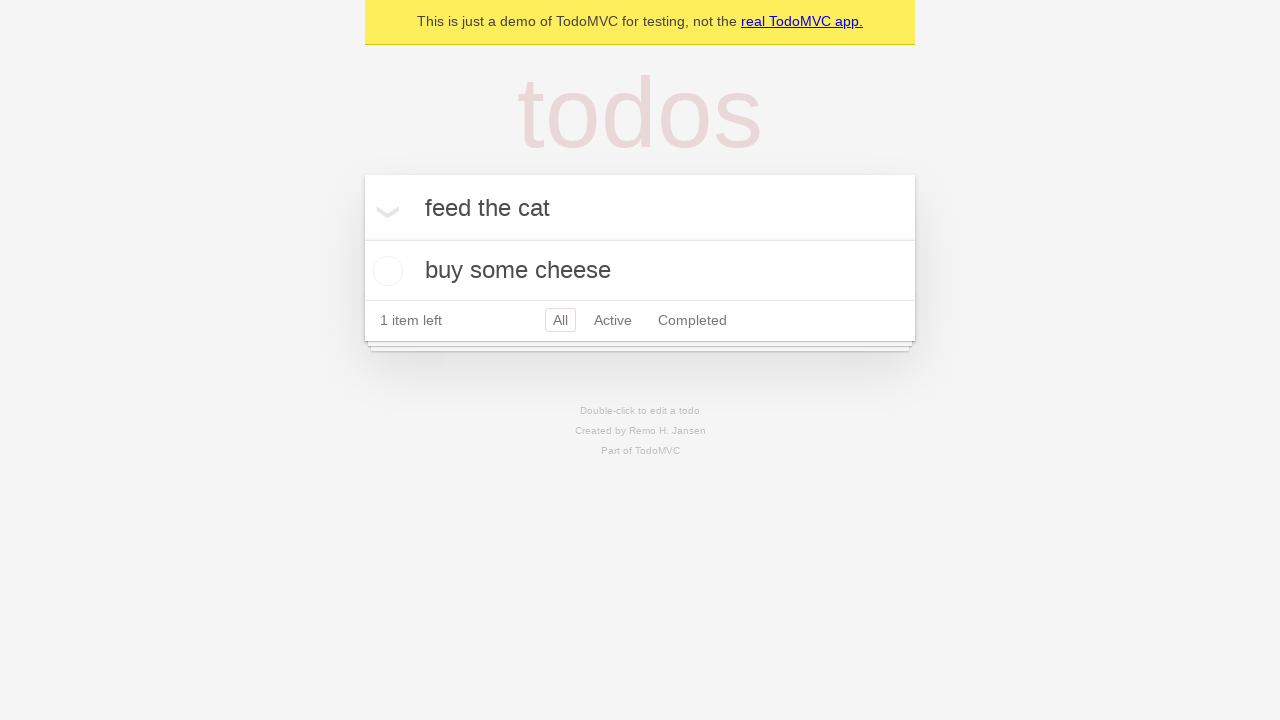

Pressed Enter to submit second todo item
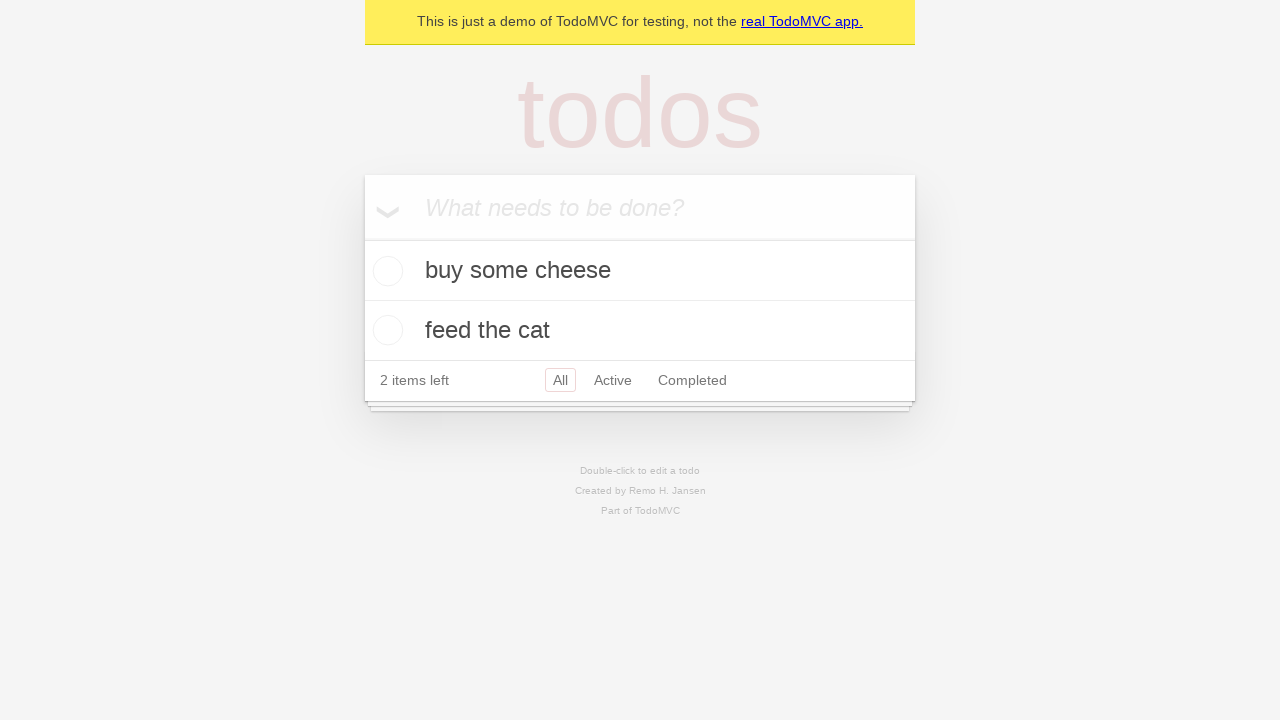

Second todo item appeared, verified 2 total todos in list
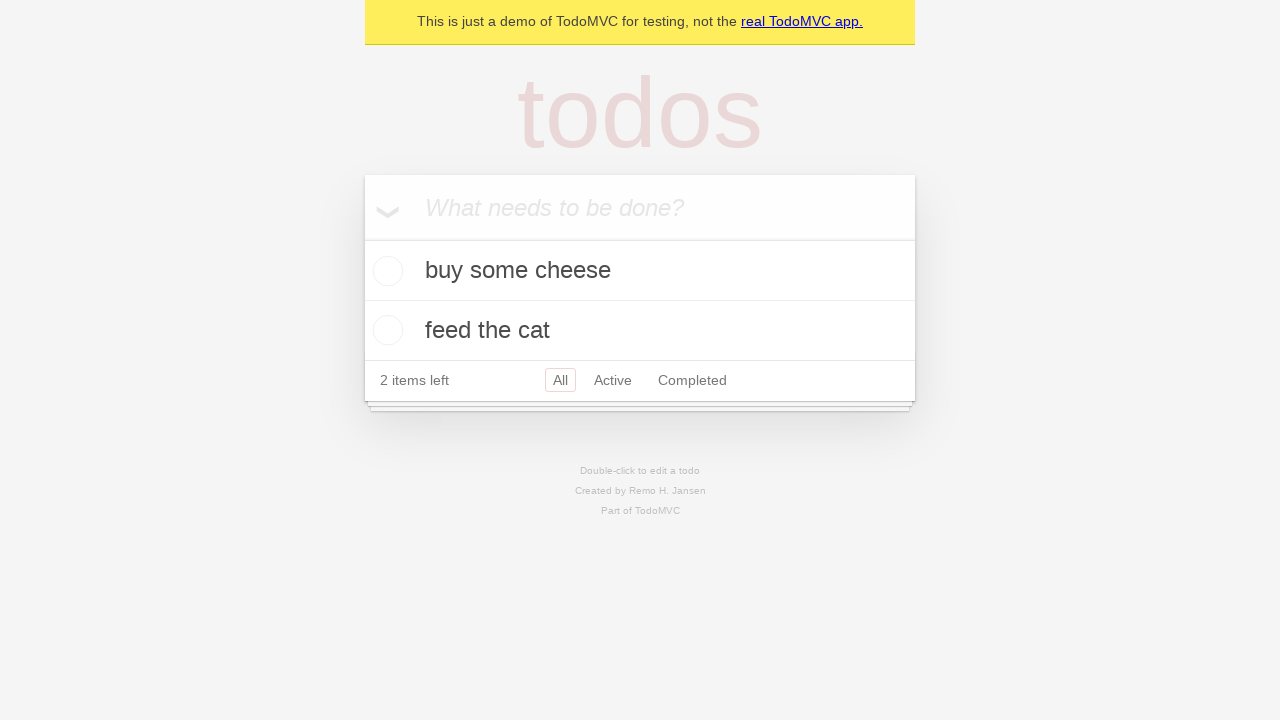

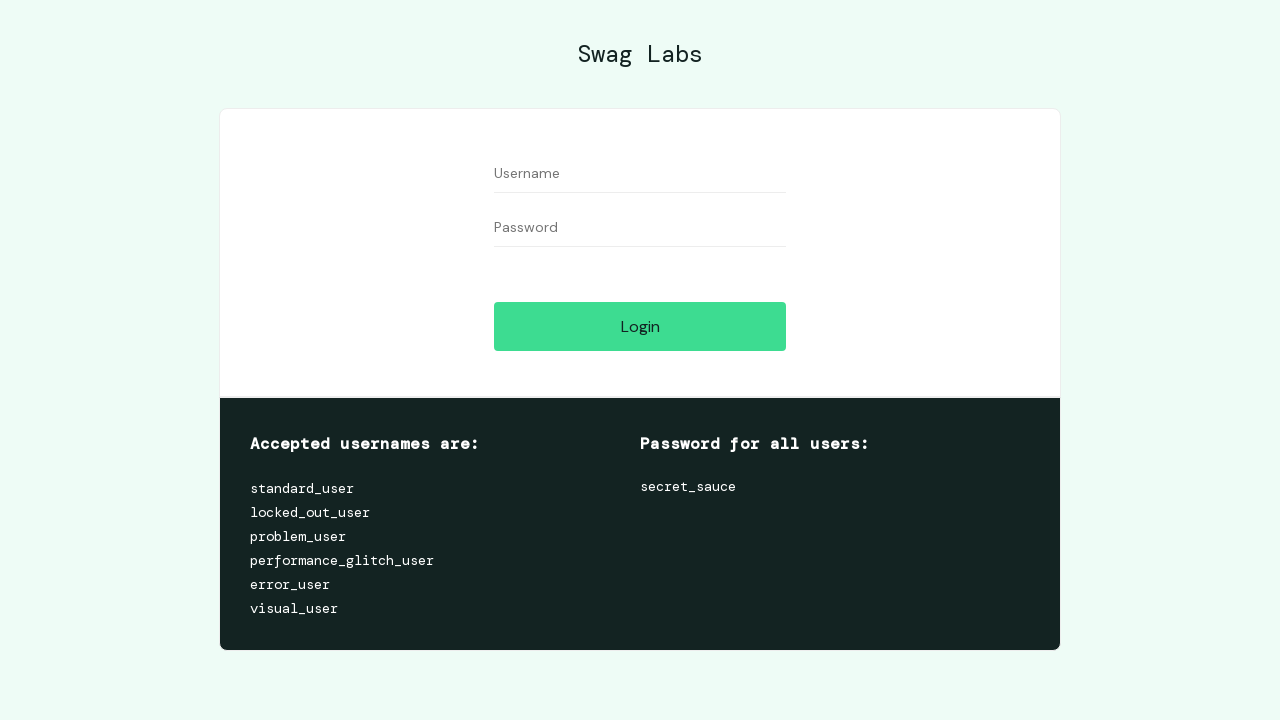